Tests iframe handling by navigating to a frames demo page, switching to the first iframe, and verifying the heading text within the frame

Starting URL: https://demoqa.com/frames

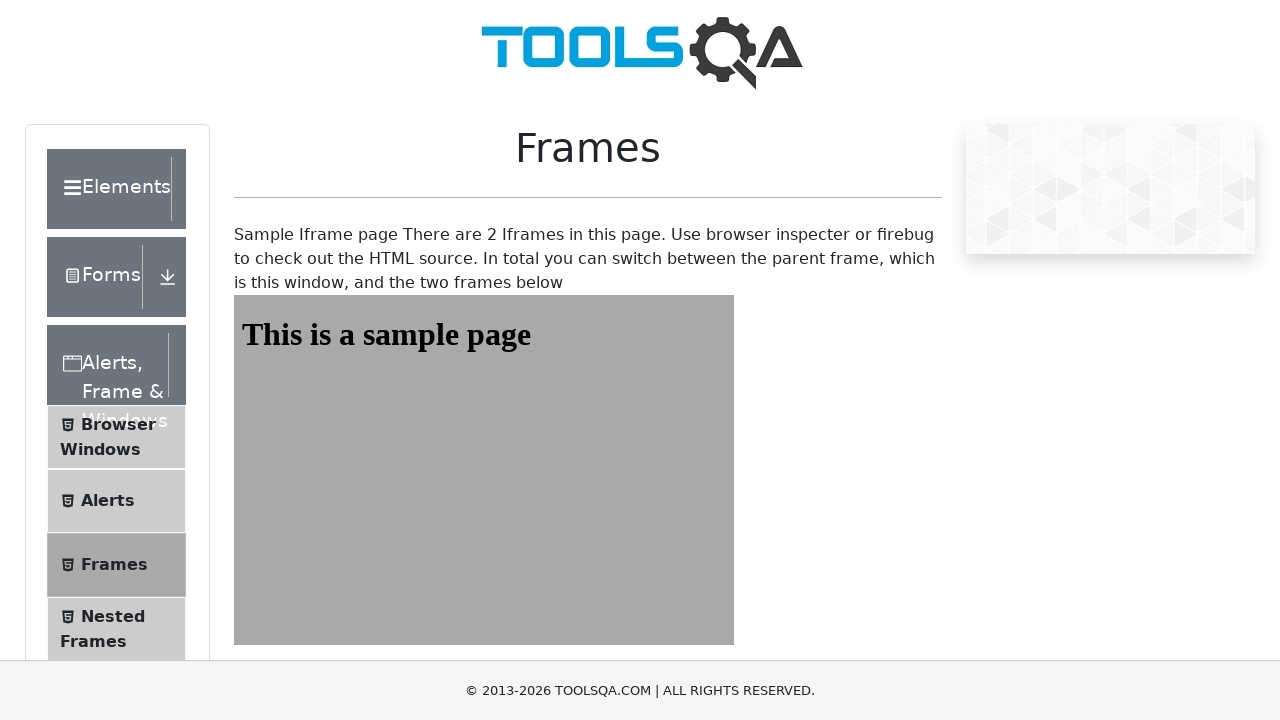

Navigated to frames demo page at https://demoqa.com/frames
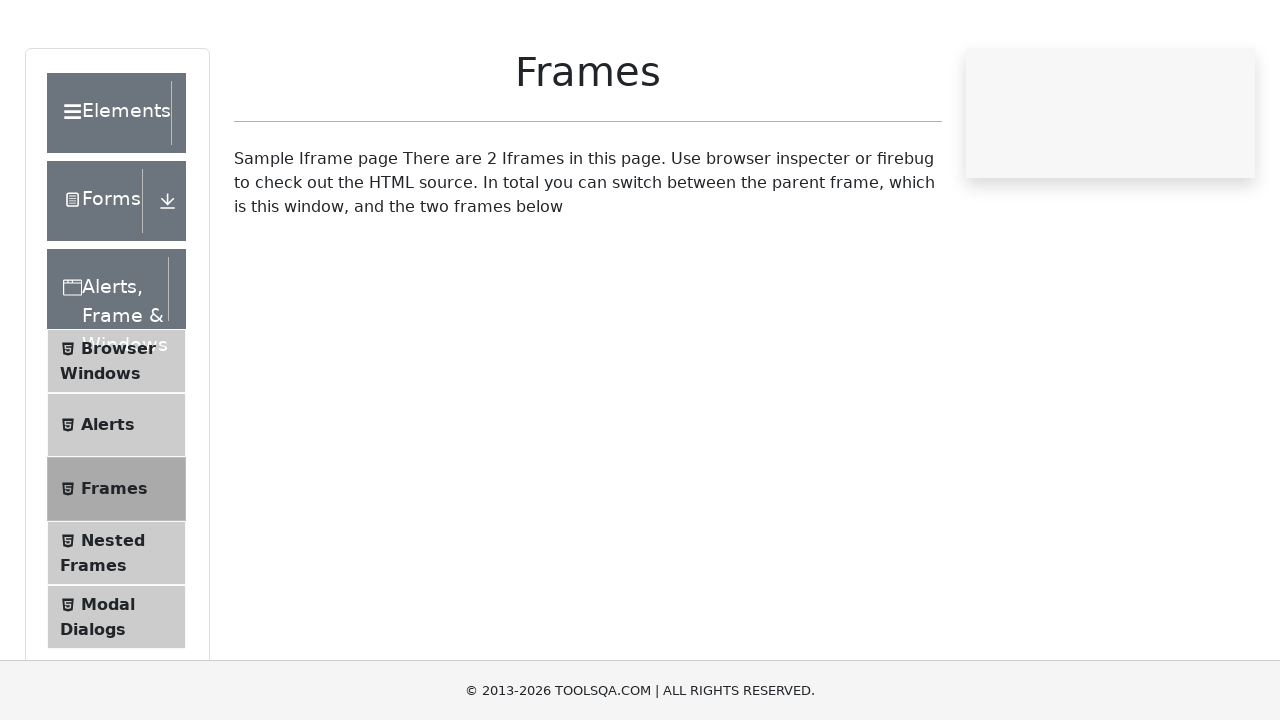

Located the first iframe on the page
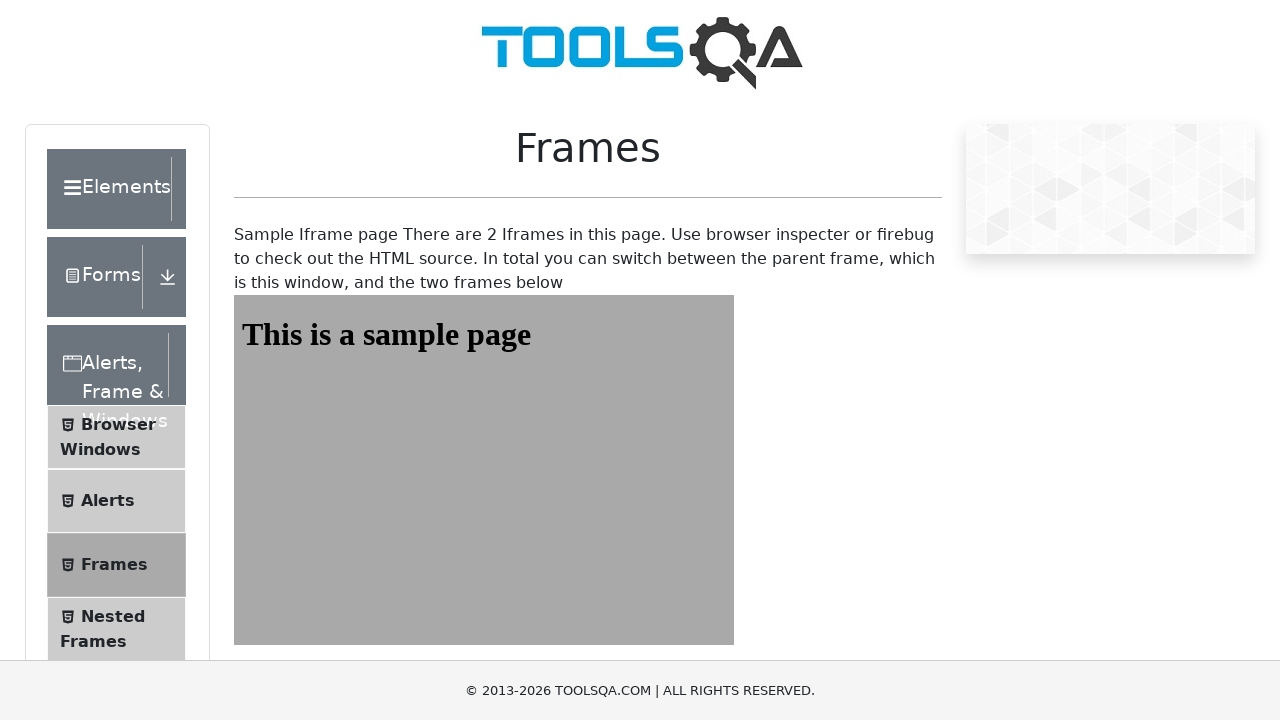

Located the heading element with id 'sampleHeading' within the iframe
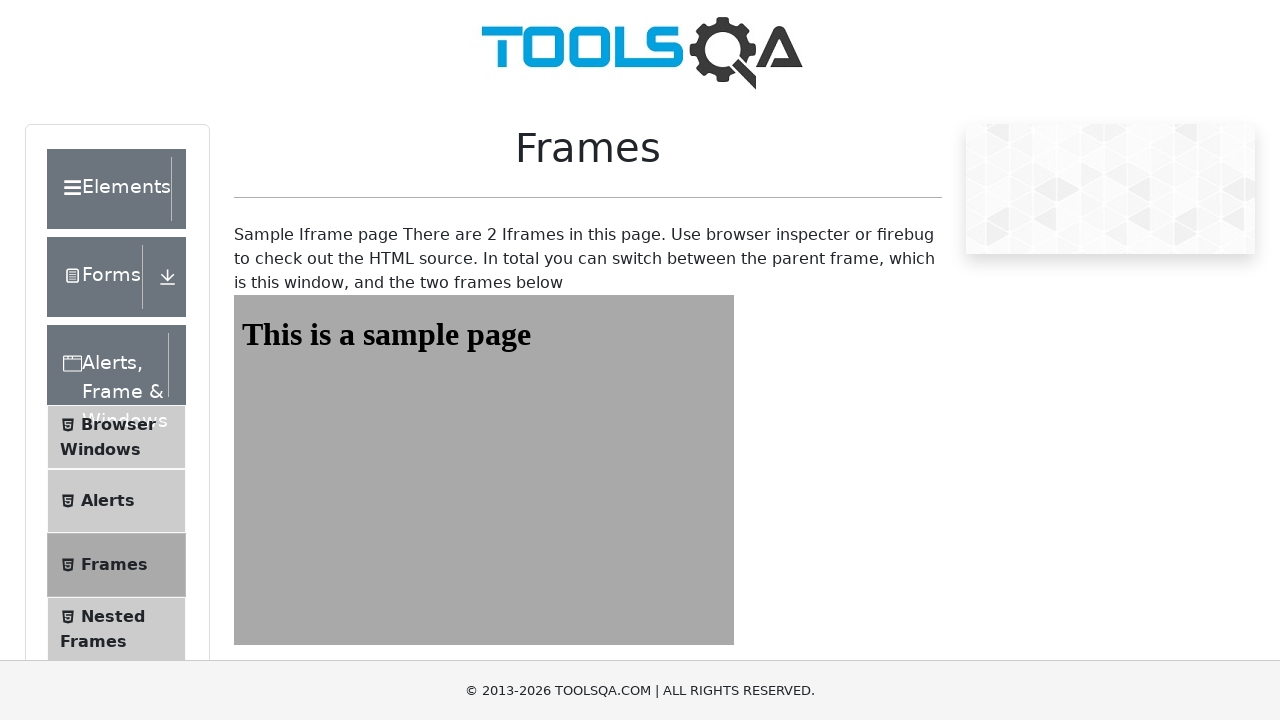

Waited for the heading element to be visible
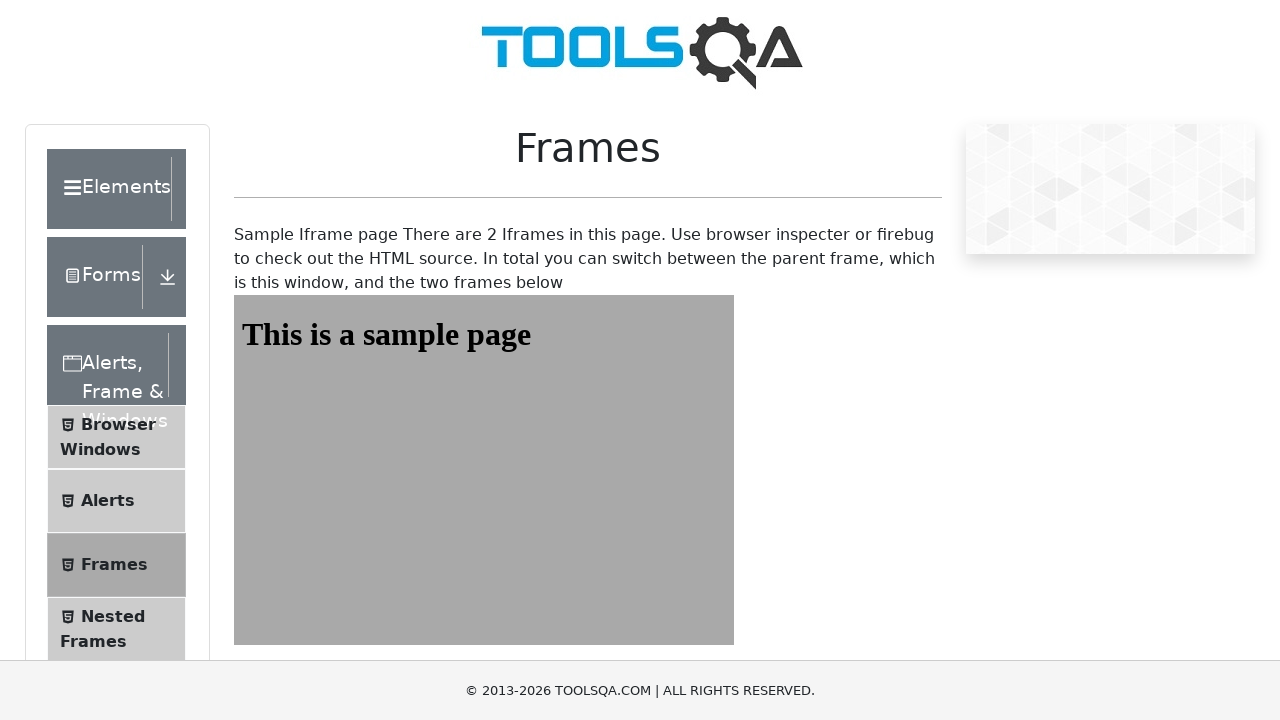

Retrieved heading text content: 'This is a sample page'
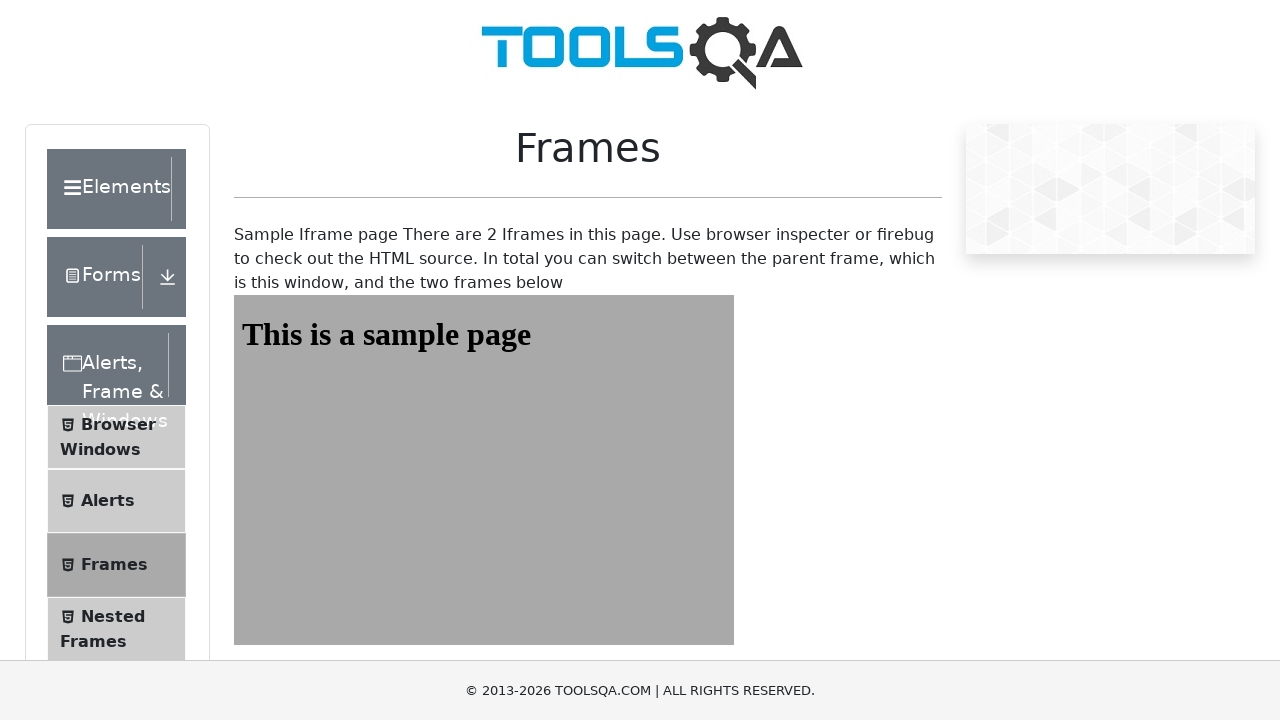

Verified that heading text is not empty and contains content
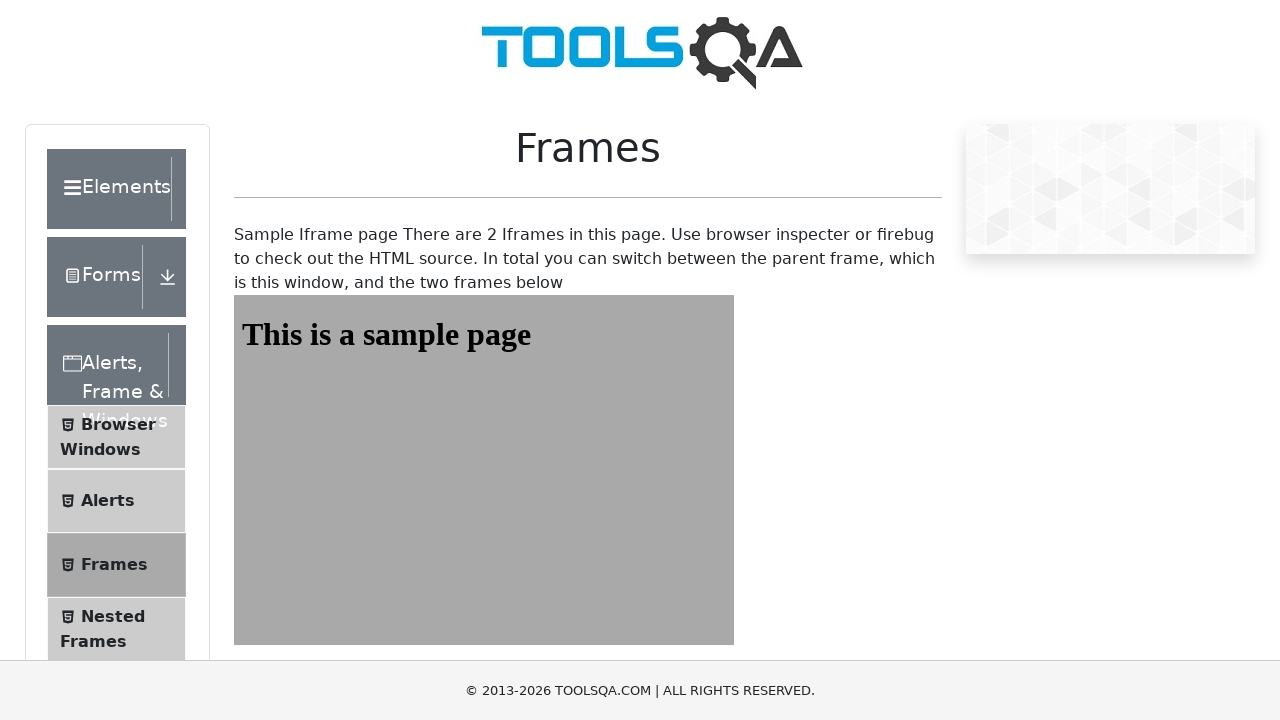

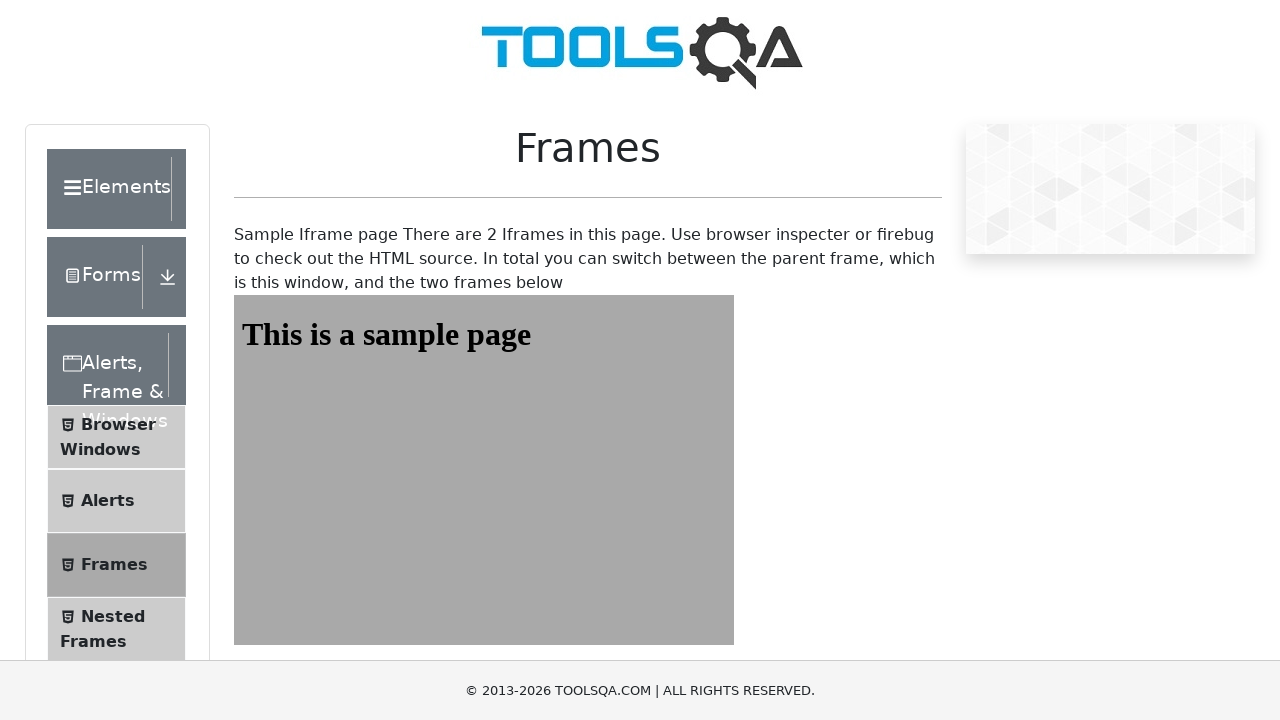